Tests form interaction by reading an attribute value from an element, calculating a mathematical result, filling in the answer, checking a checkbox, selecting a radio button, and submitting the form.

Starting URL: https://suninjuly.github.io/get_attribute.html

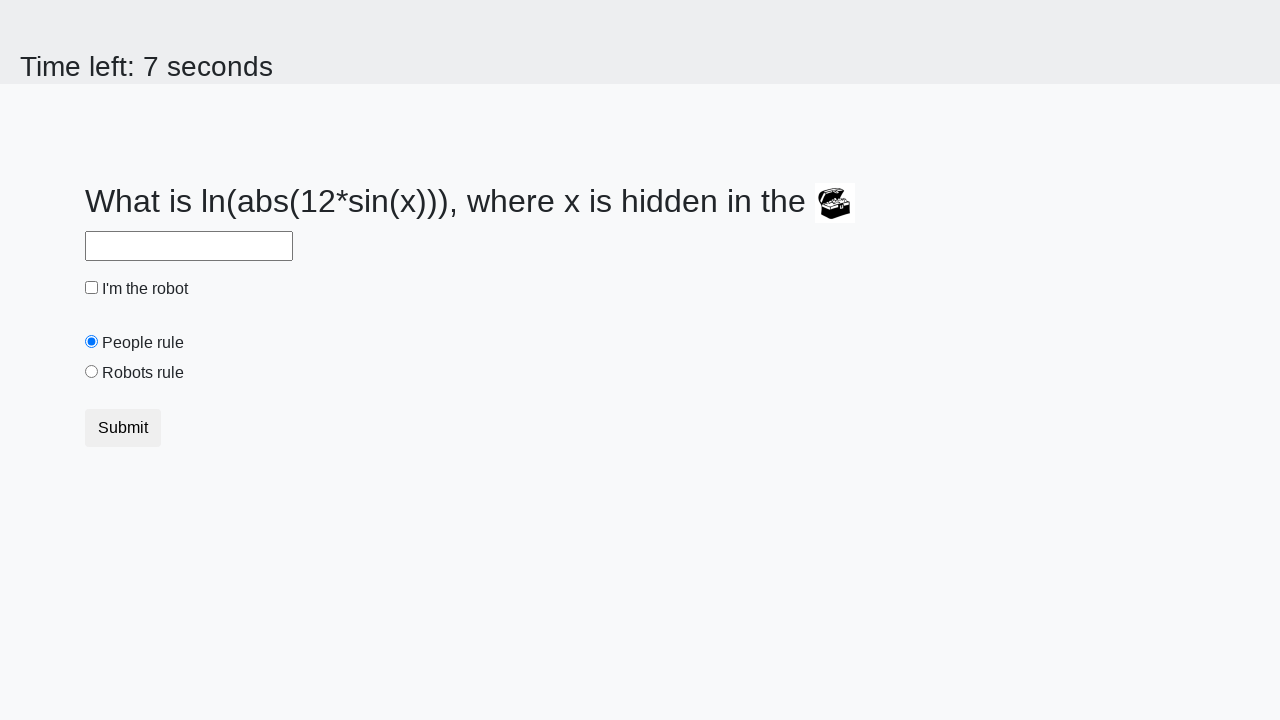

Located the treasure element
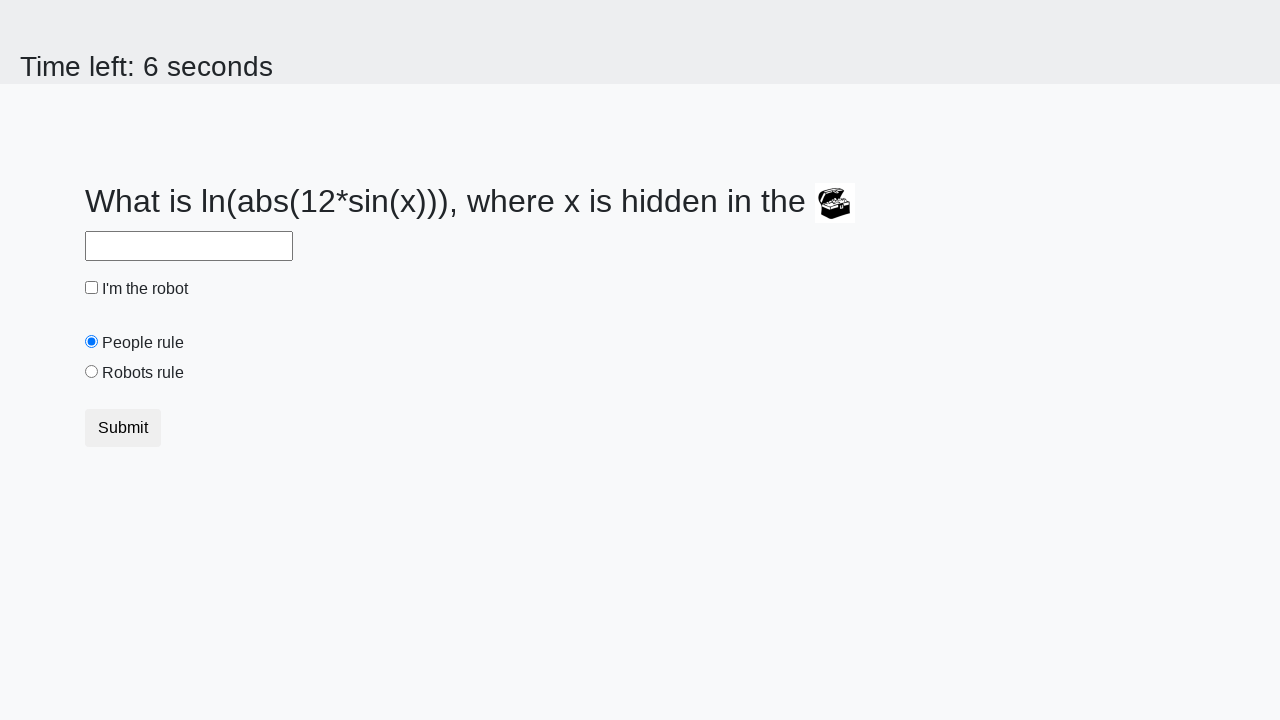

Retrieved 'valuex' attribute from treasure element: 744
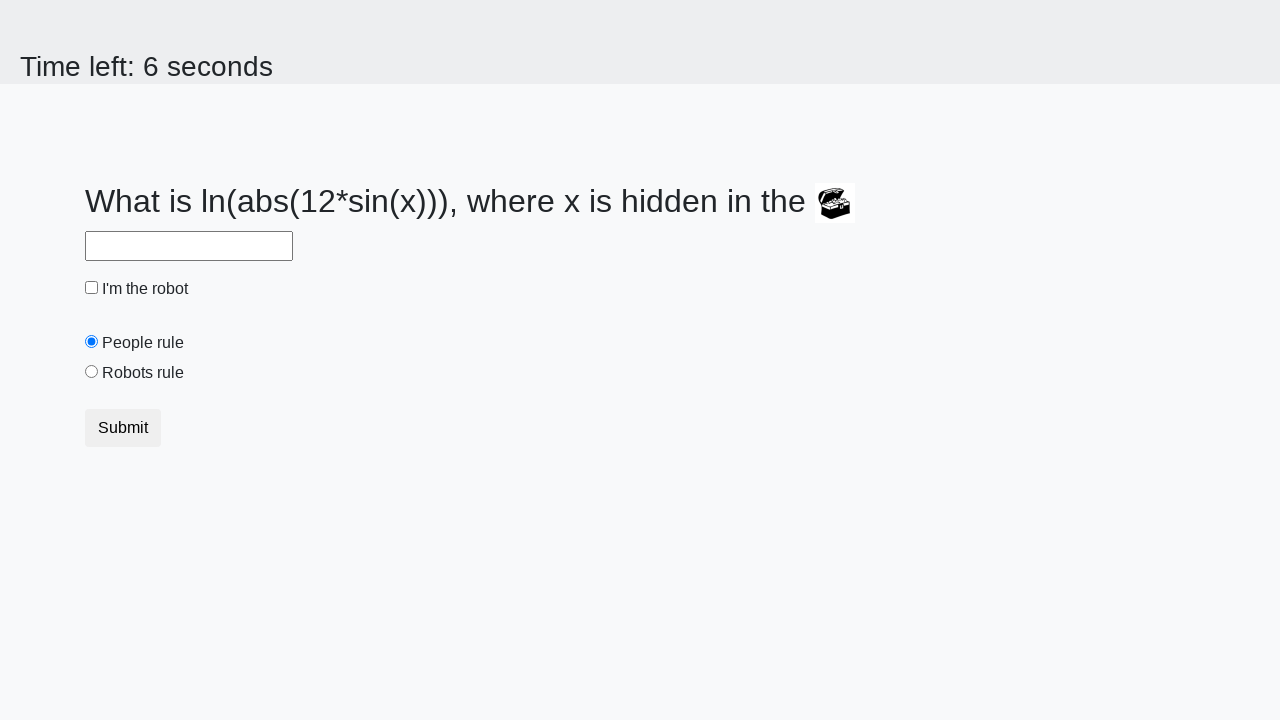

Calculated answer using mathematical formula: 1.8481993962647696
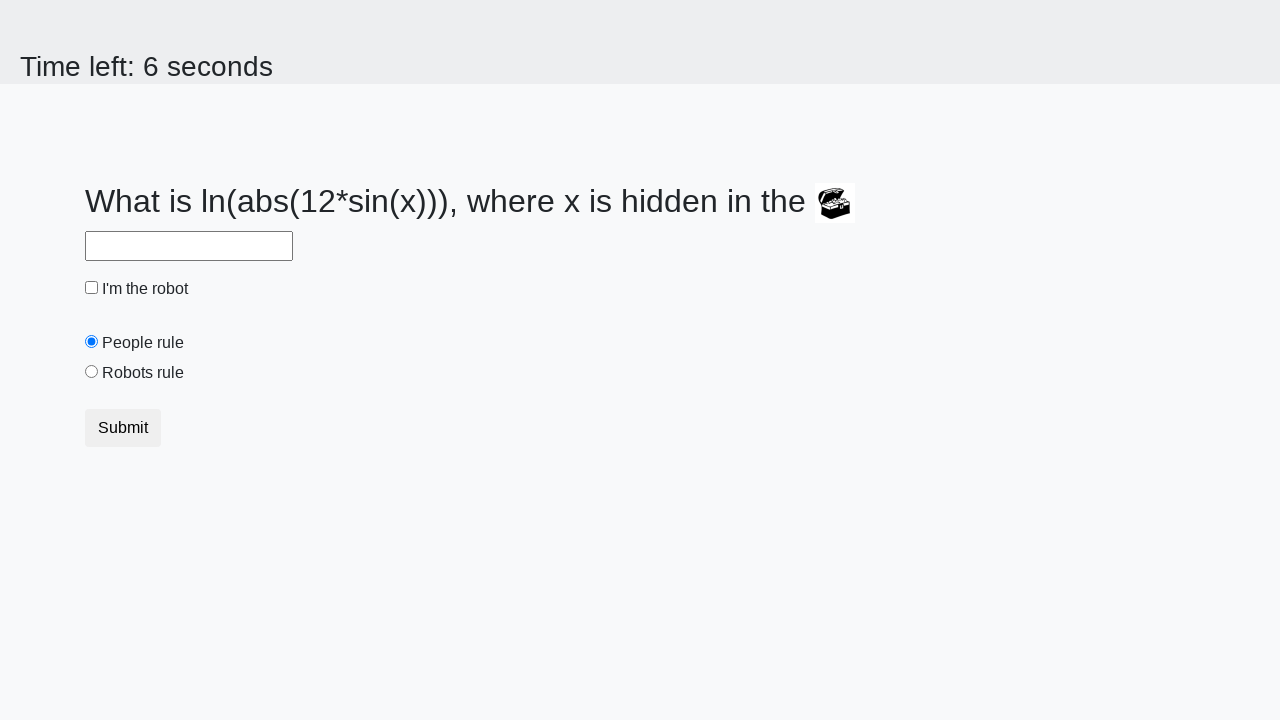

Filled answer field with calculated value: 1.8481993962647696 on #answer
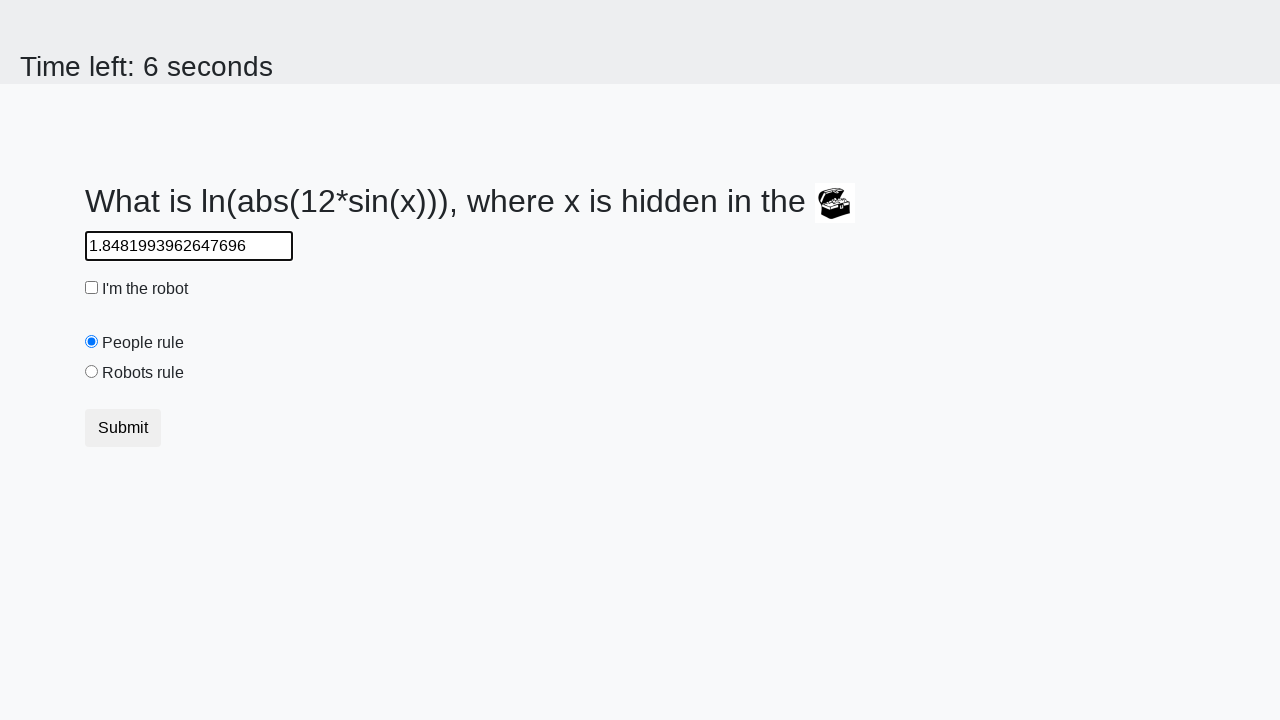

Checked the robot checkbox at (92, 288) on #robotCheckbox
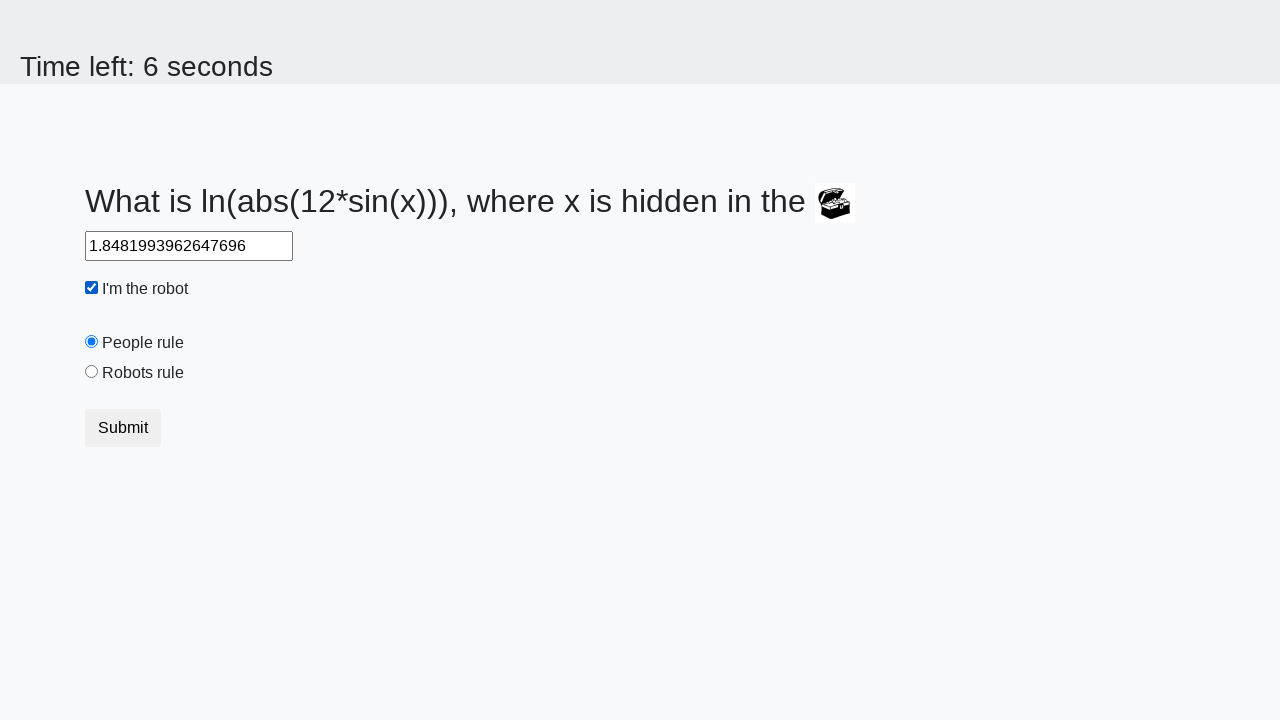

Selected the 'robots rule' radio button at (92, 372) on #robotsRule
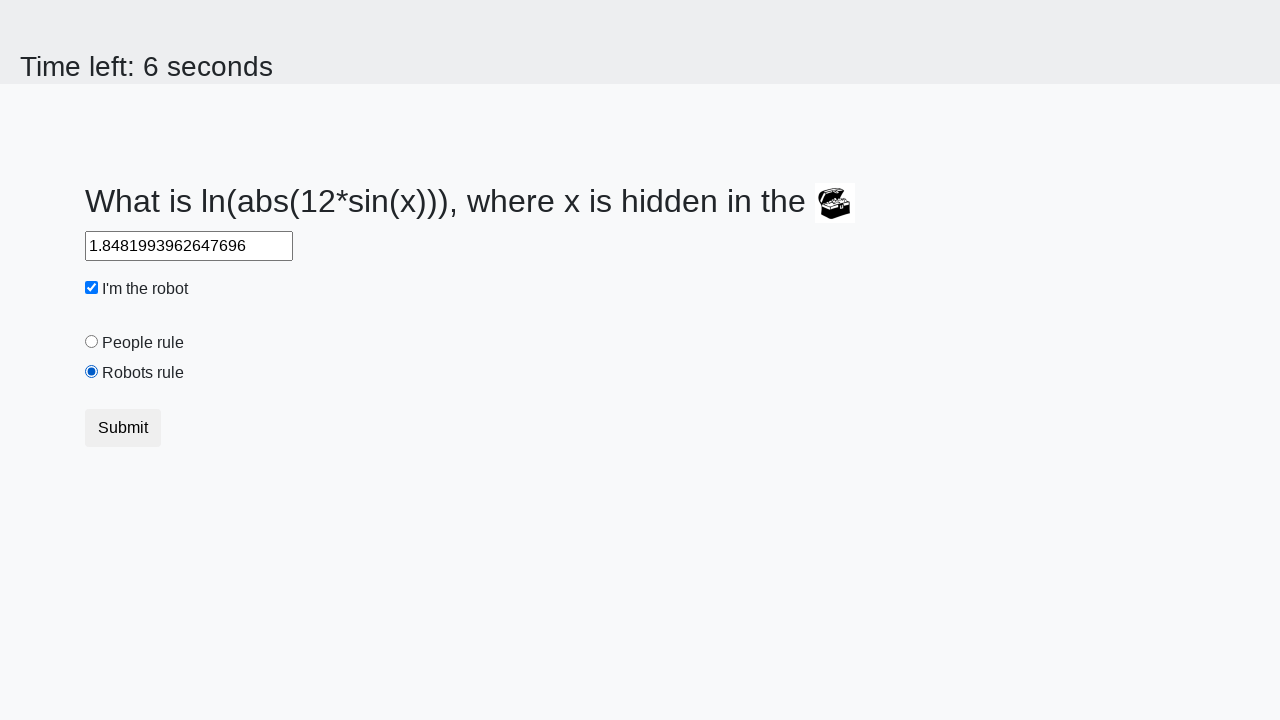

Submitted the form at (123, 428) on button[type="submit"]
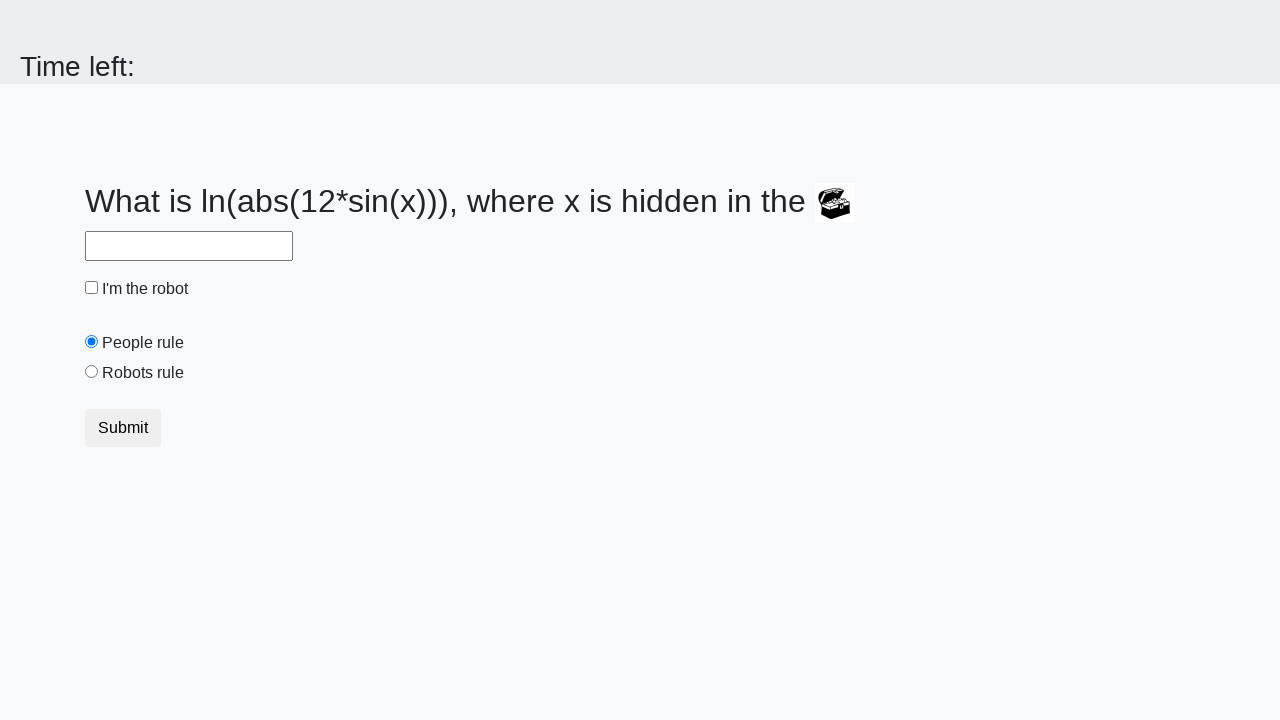

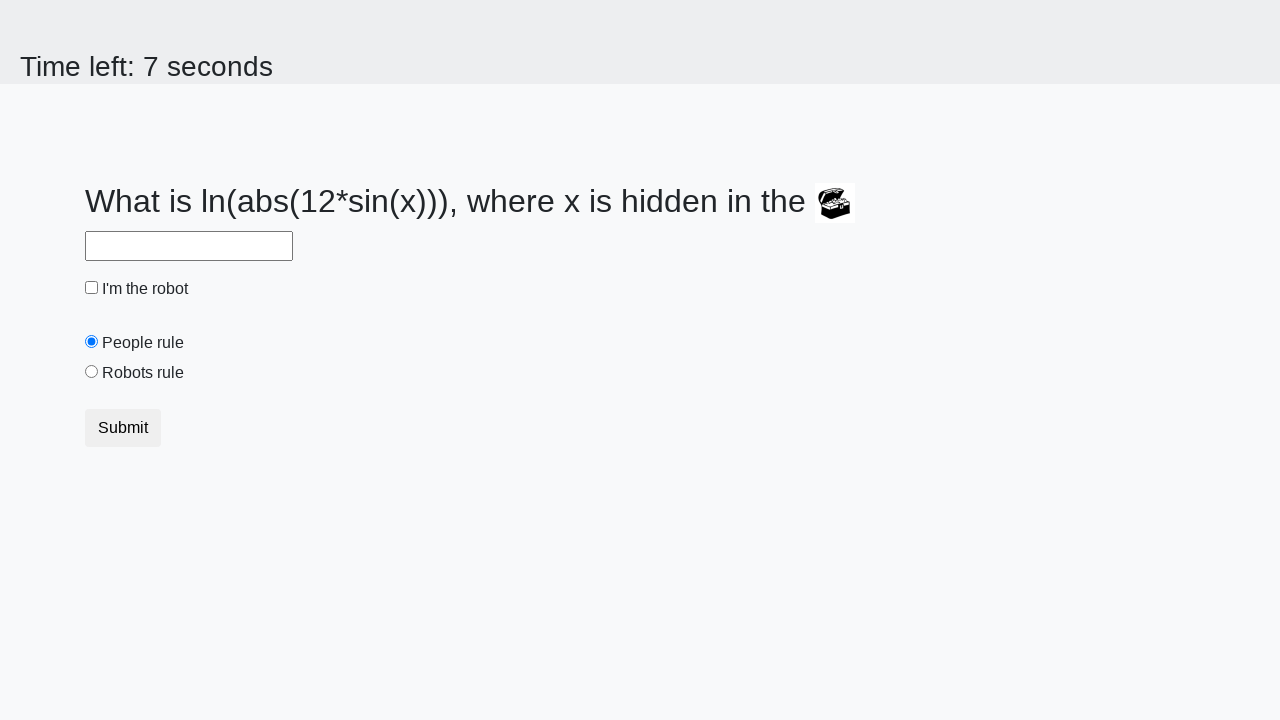